Tests changing the language setting on the speech-to-text page by clicking the language button and selecting English

Starting URL: https://smodin.io/pl/przemowienie-do-tekst-i-tekst-do-przemowienie

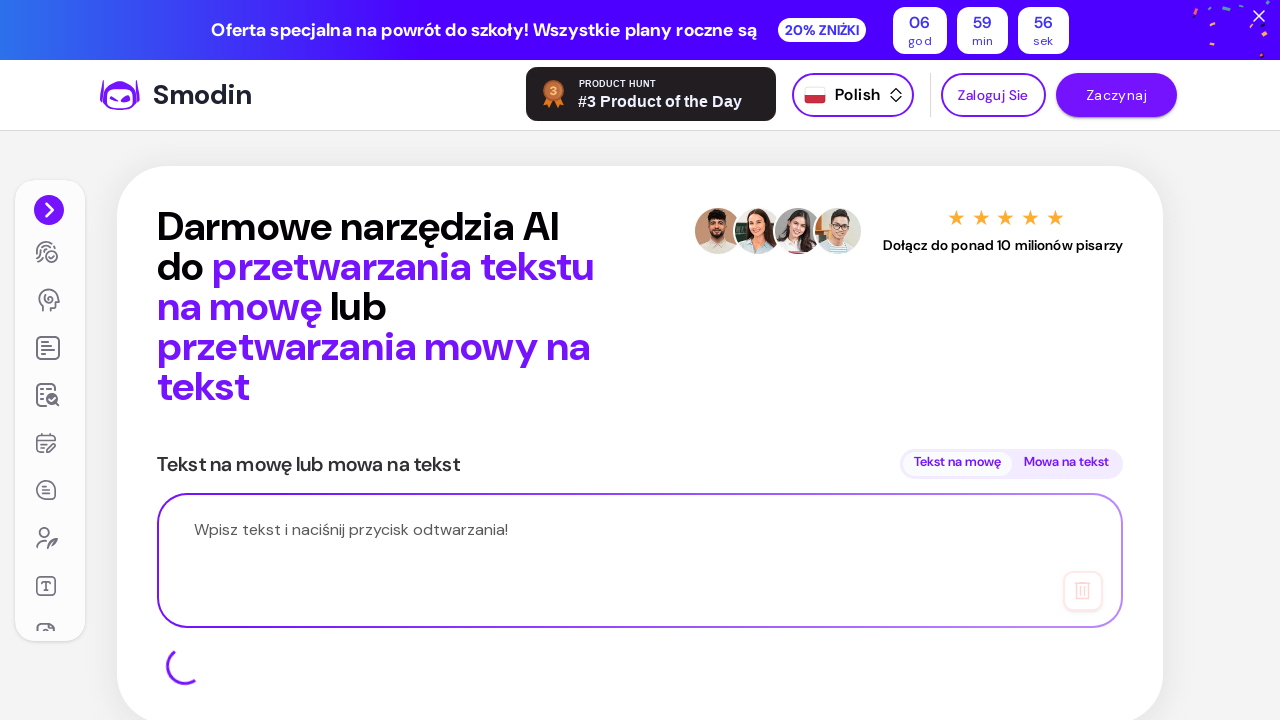

Clicked 'Speech to text' button to navigate to speech-to-text page at (1066, 464) on xpath=//button[normalize-space()='Mowa na tekst']
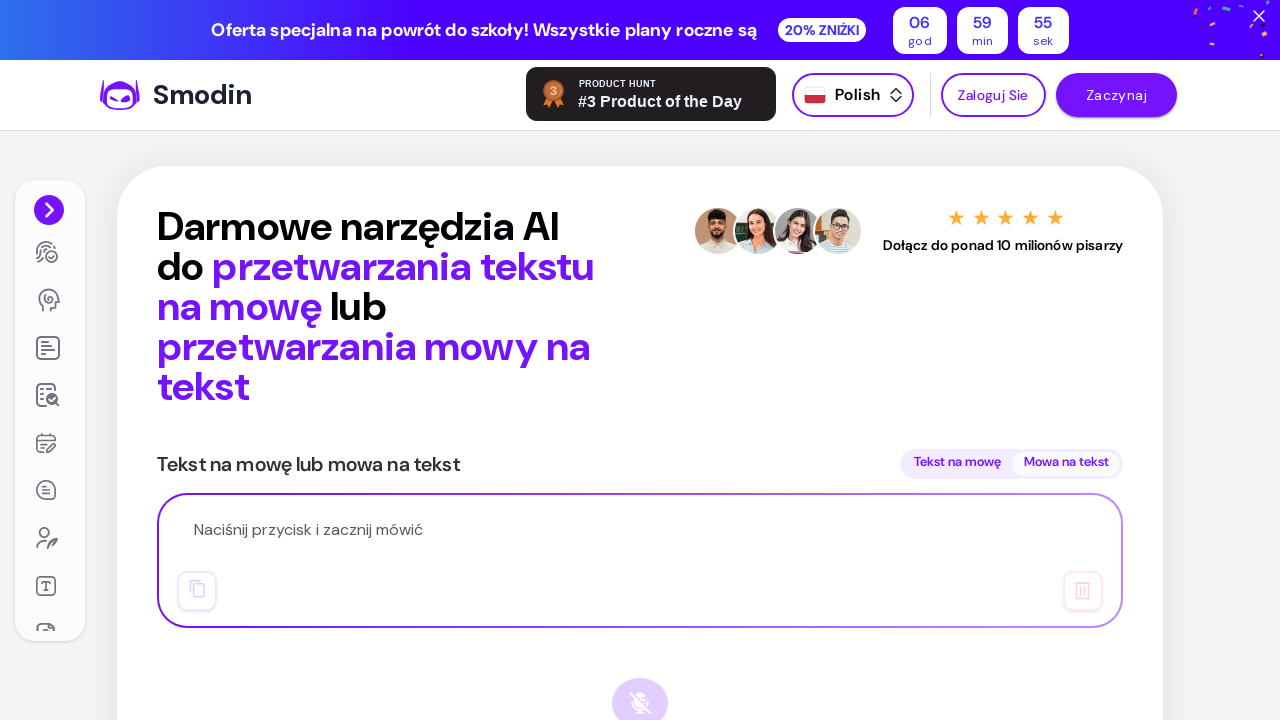

Waited 2000ms for page to load
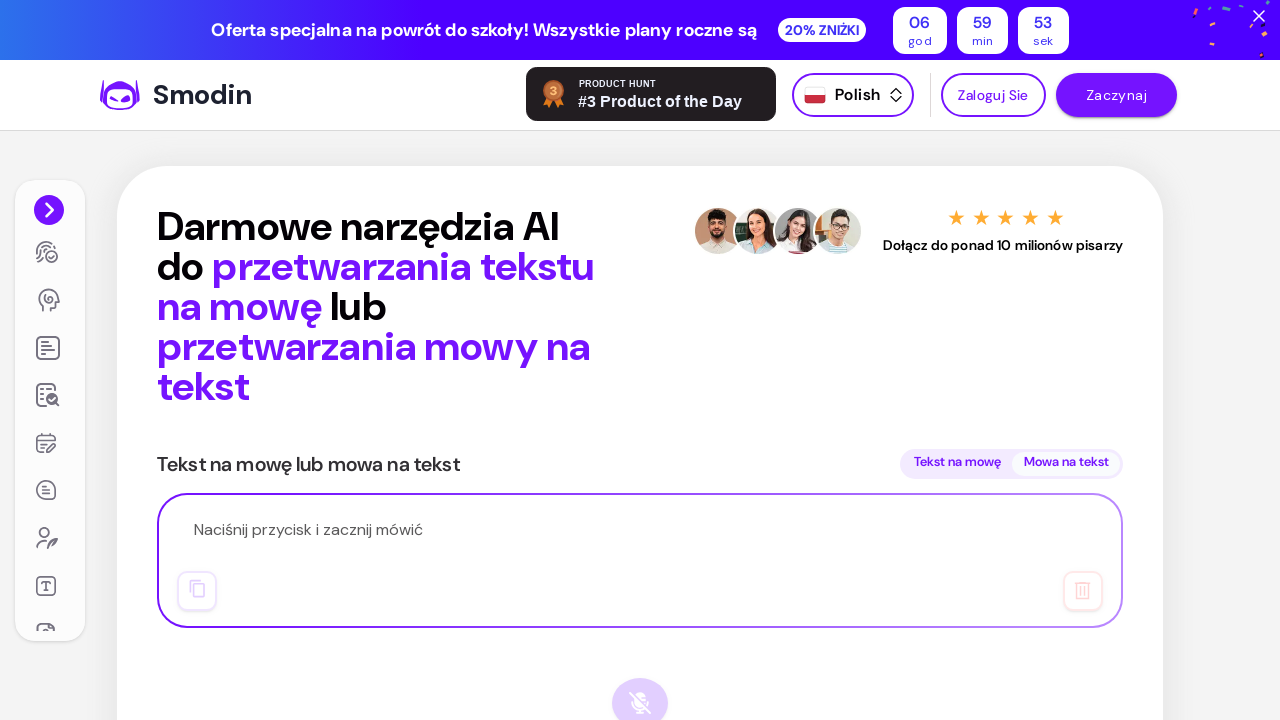

Clicked language/translation button to open language selector at (853, 95) on xpath=//button[contains(@class,'styles_translationBtn__iYTkV')]
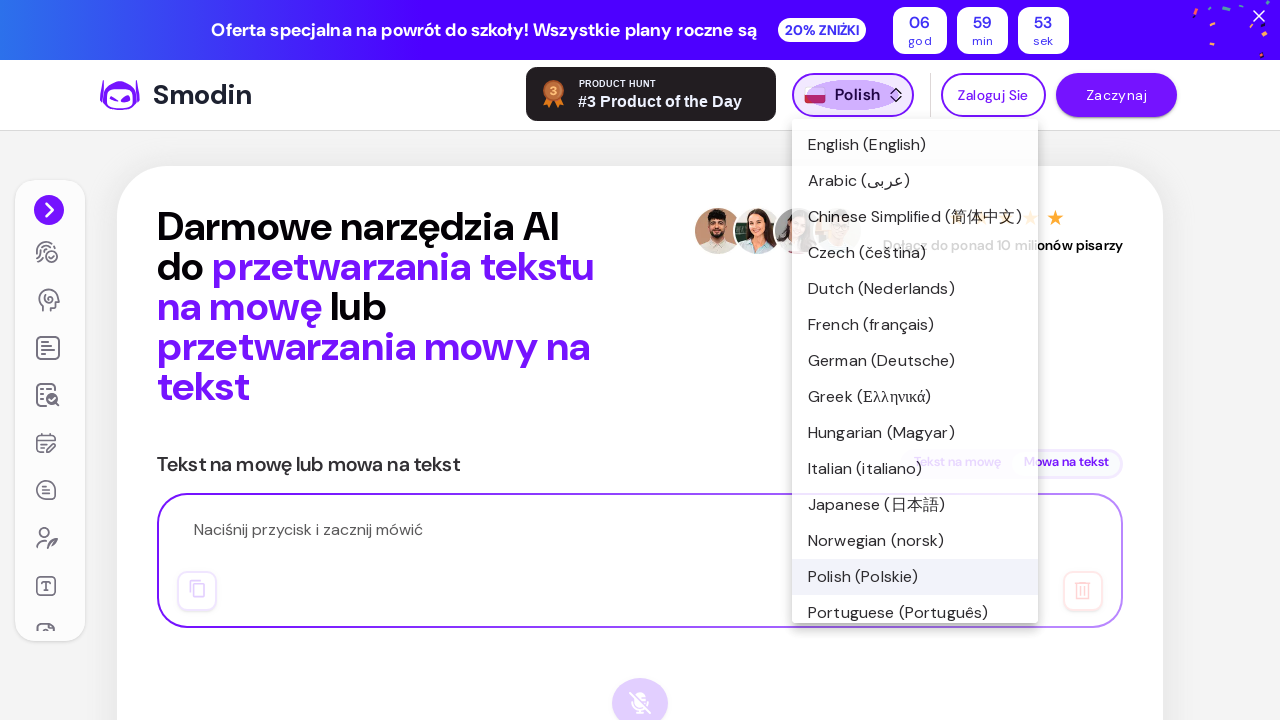

Selected English language from the language dropdown at (915, 145) on xpath=//li[contains(@value,'en')]//span[contains(@class,'styles_rippleSpan__M7th
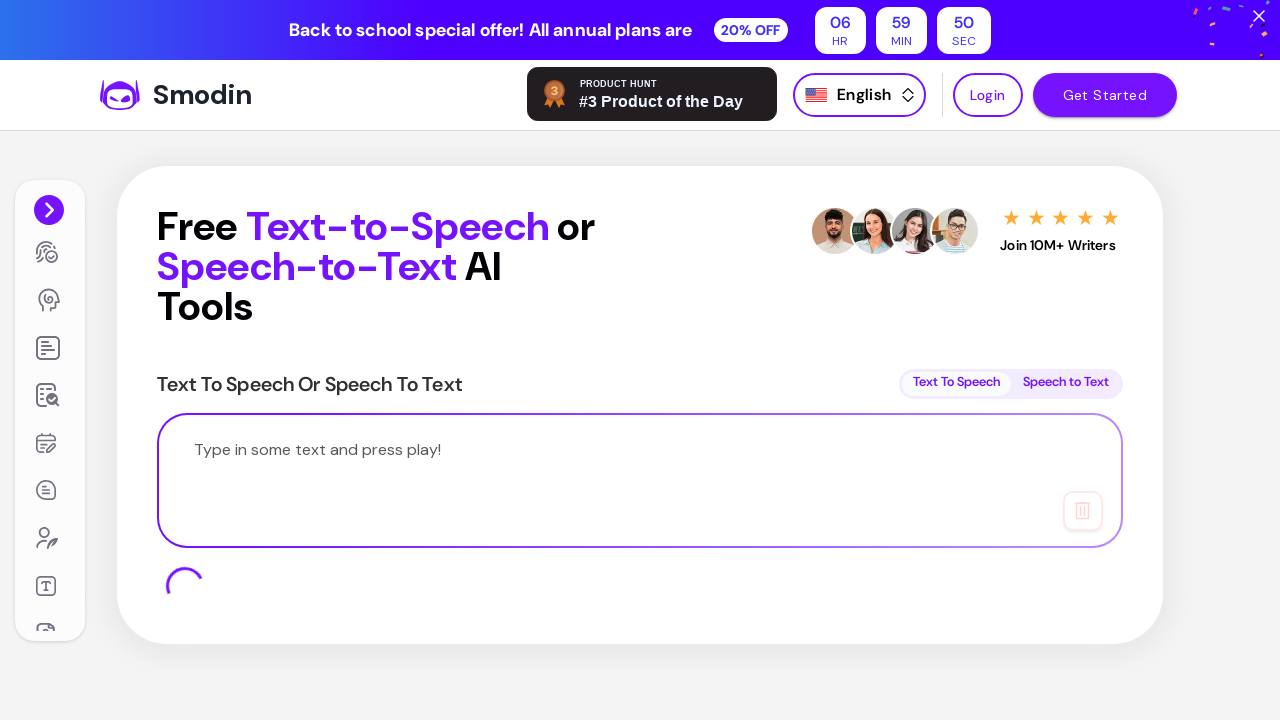

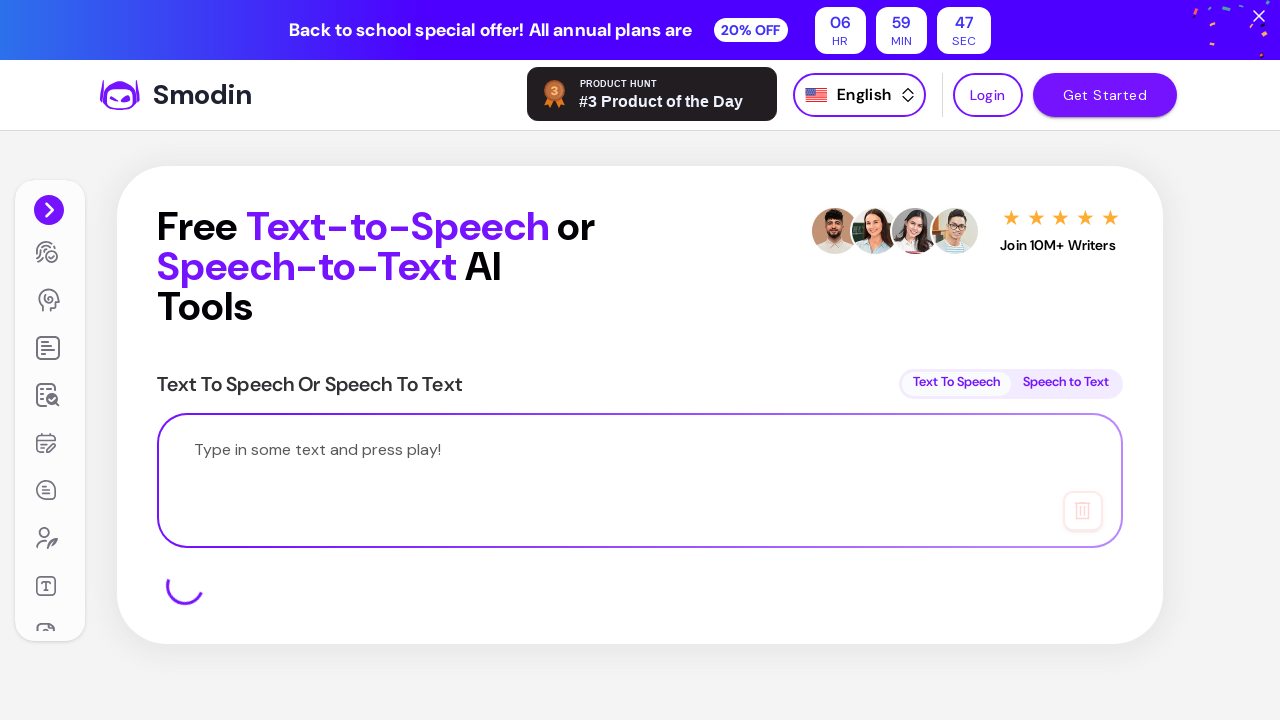